Tests jQuery UI drag and drop functionality by navigating to the Droppable demo page and performing a drag and drop operation between two elements

Starting URL: https://jqueryui.com/

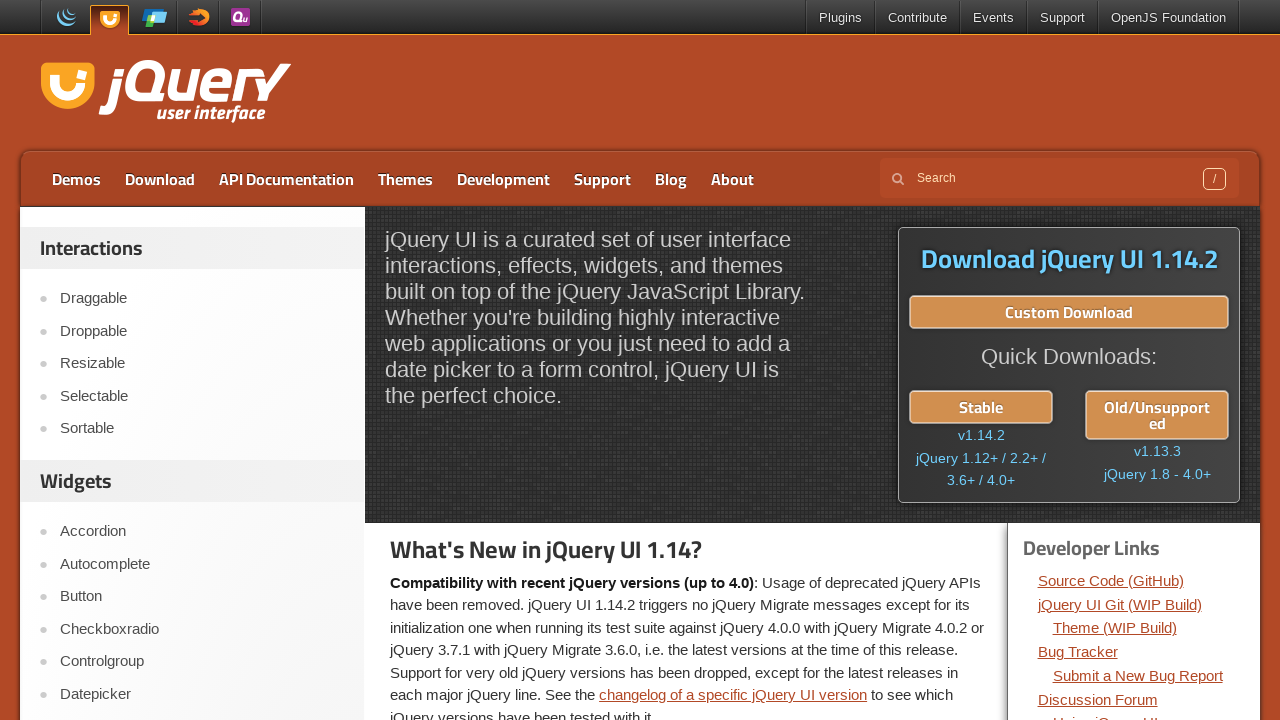

Navigated to jQuery UI homepage
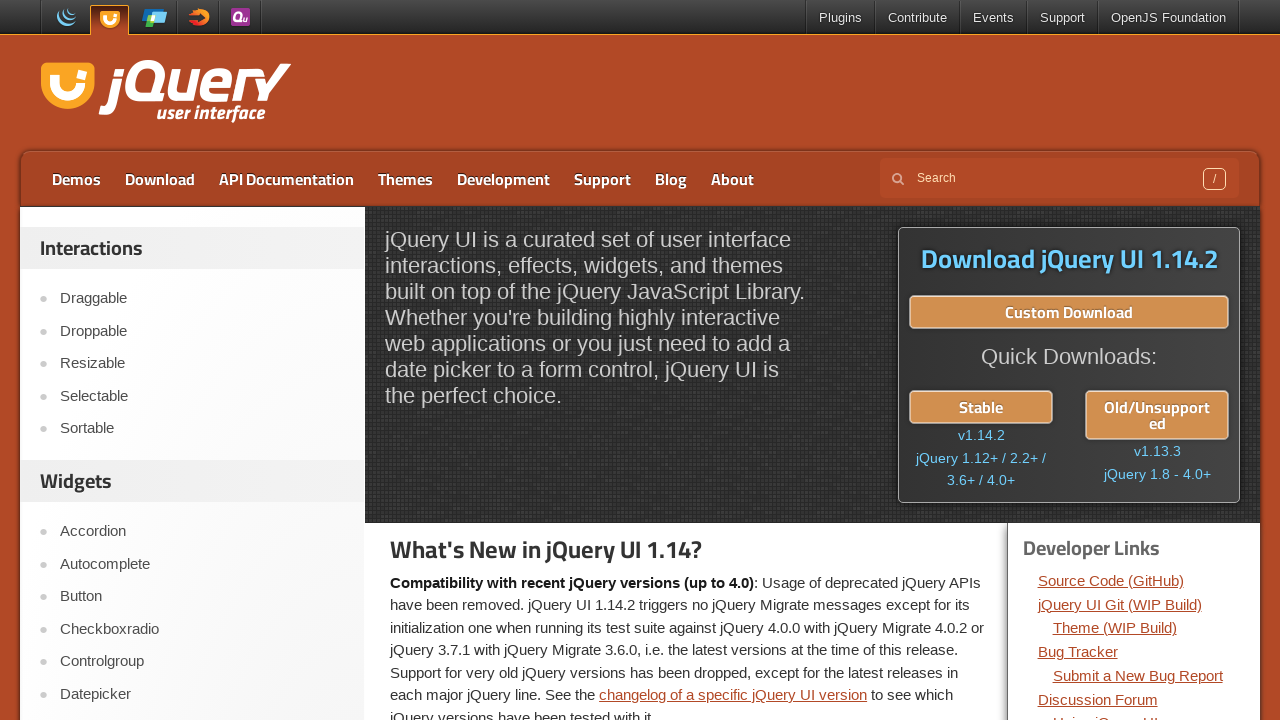

Clicked on Droppable link at (202, 331) on a:text('Droppable')
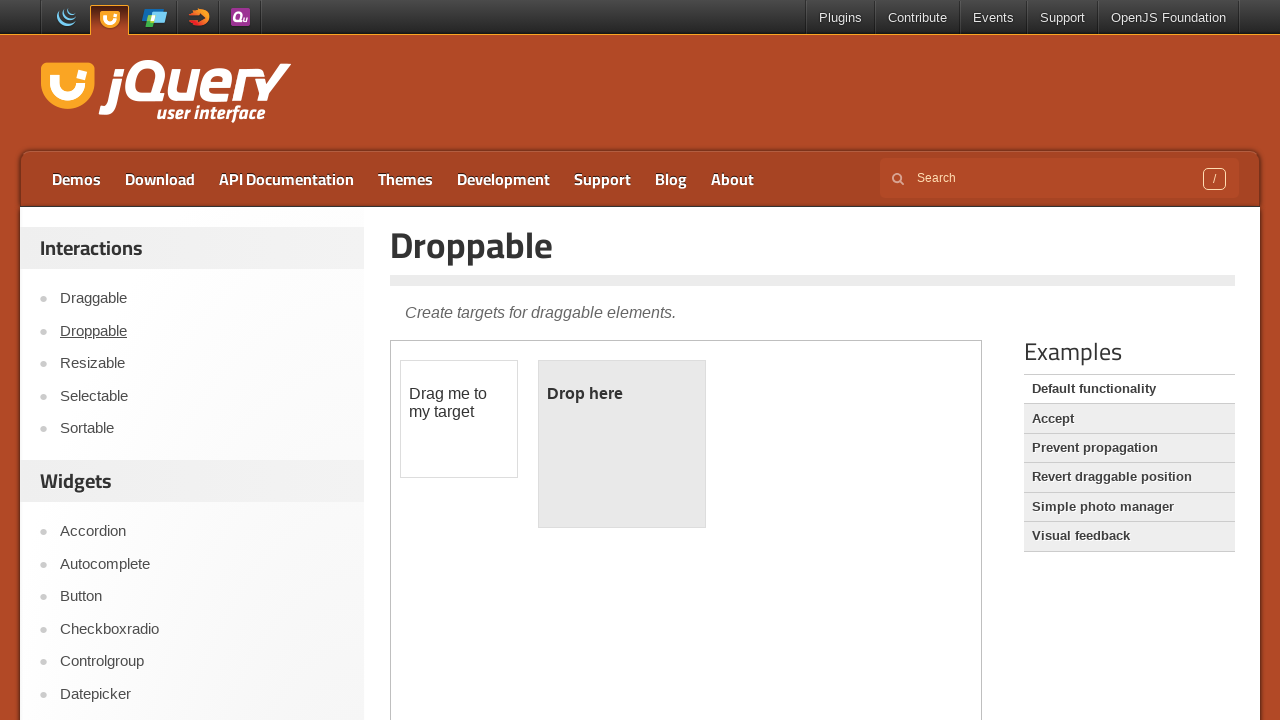

Located the iframe containing the drag and drop demo
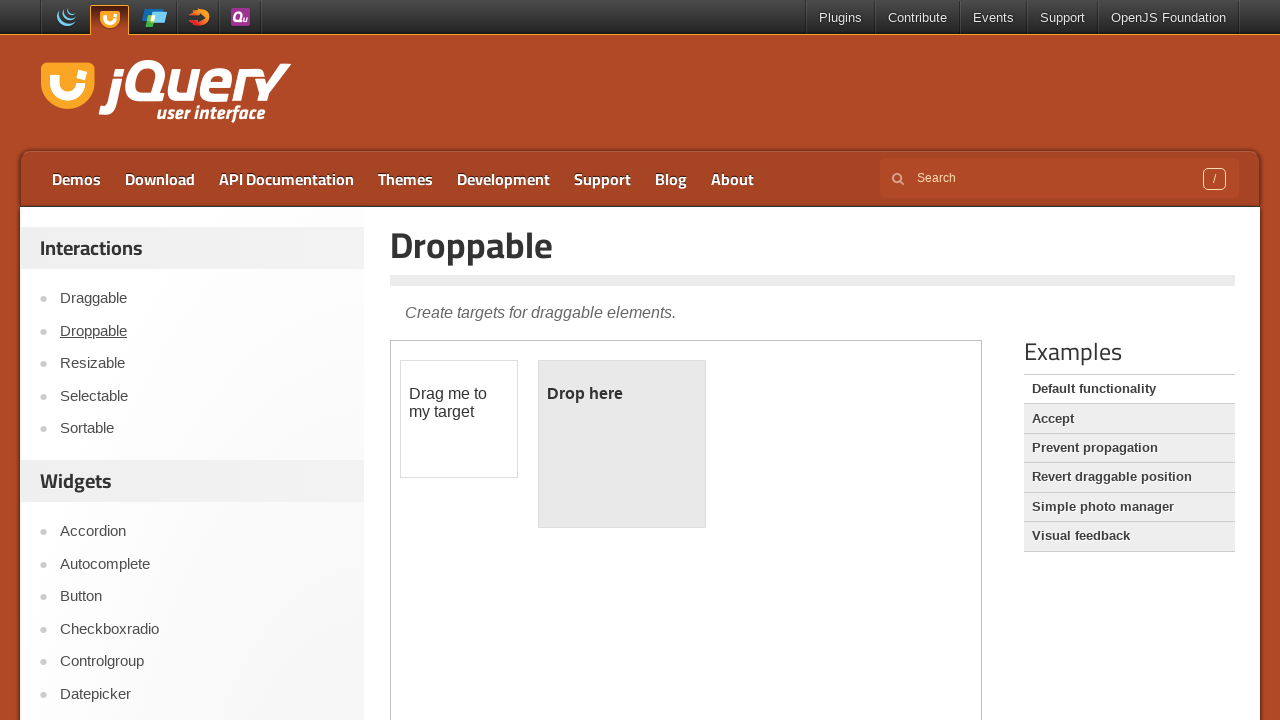

Located the draggable element
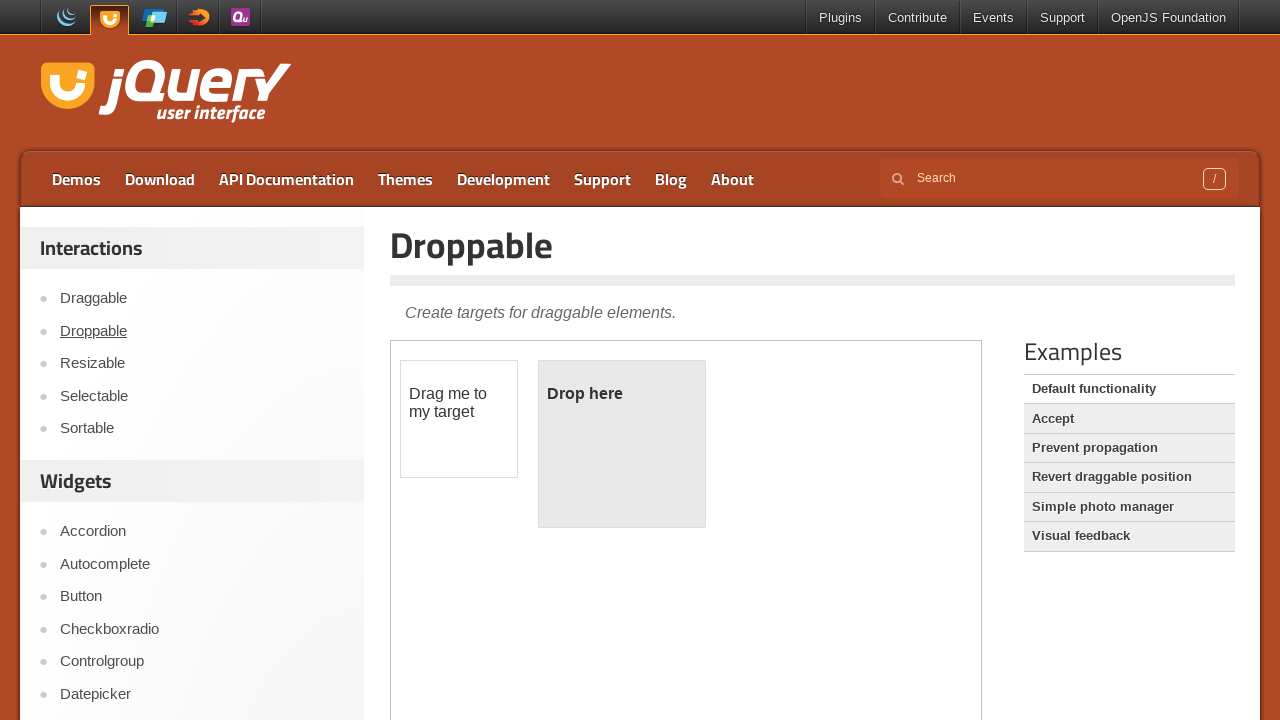

Located the droppable target element
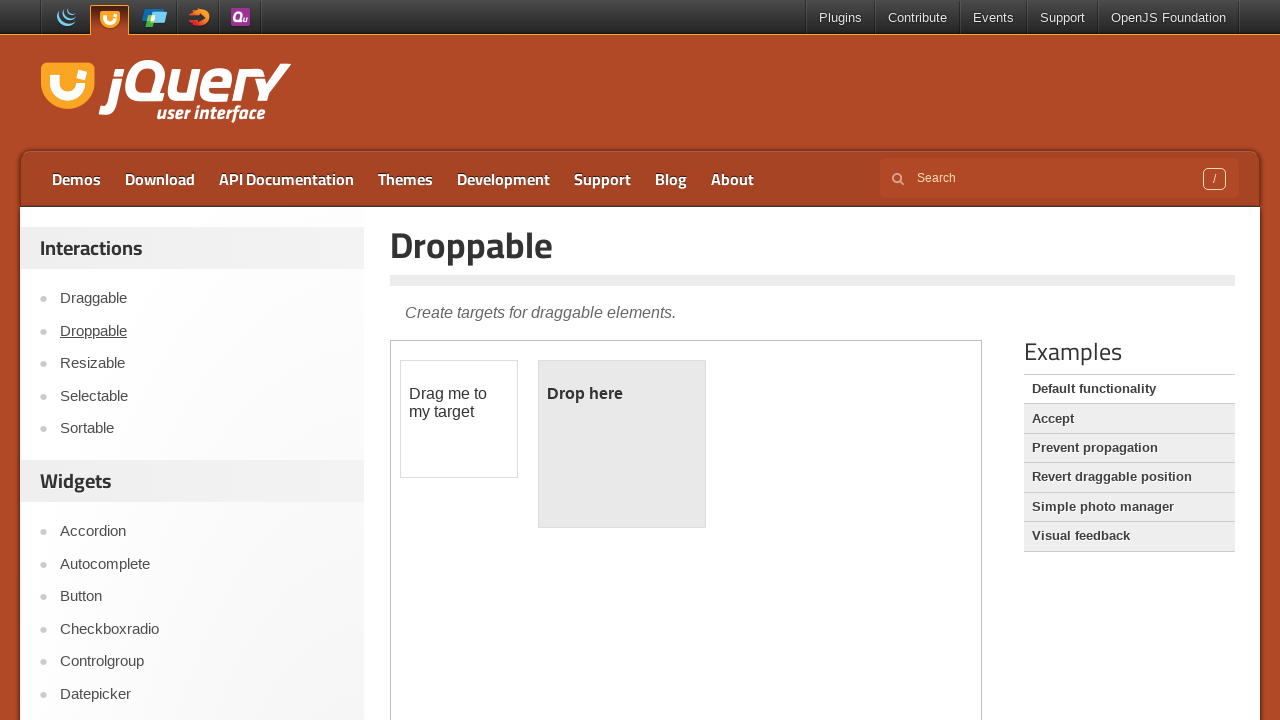

Performed drag and drop operation from draggable to droppable element at (622, 444)
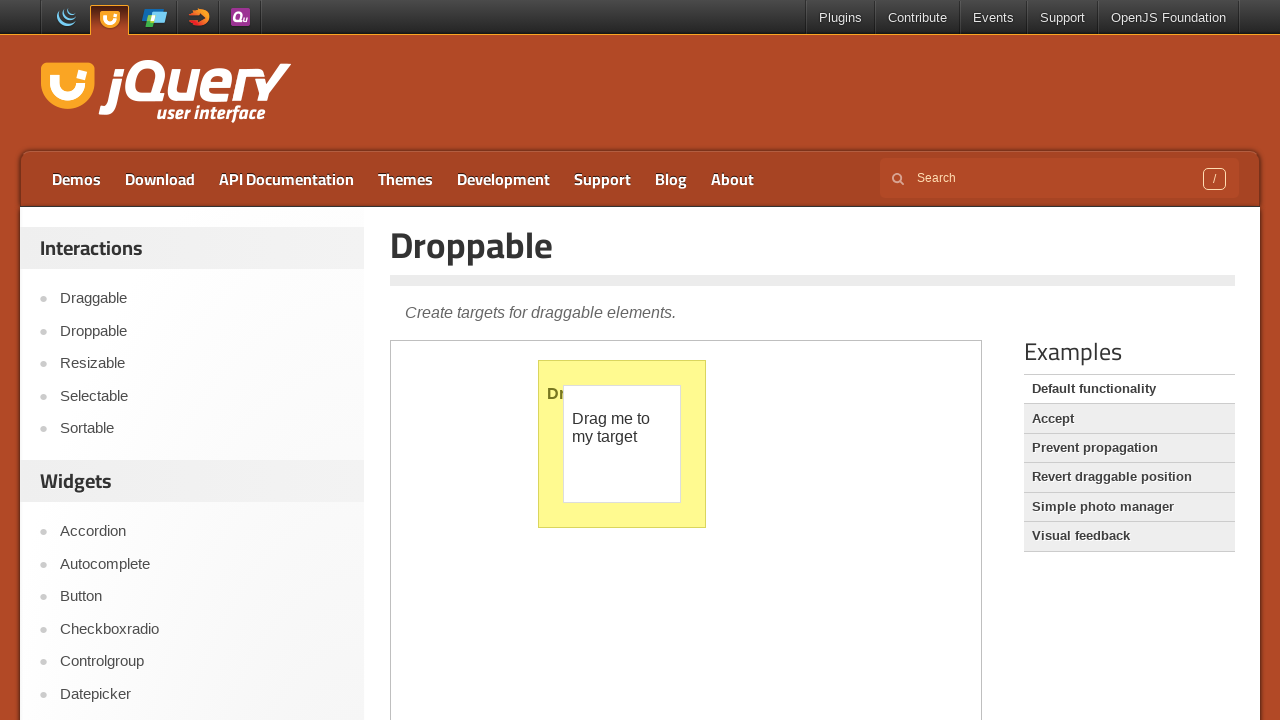

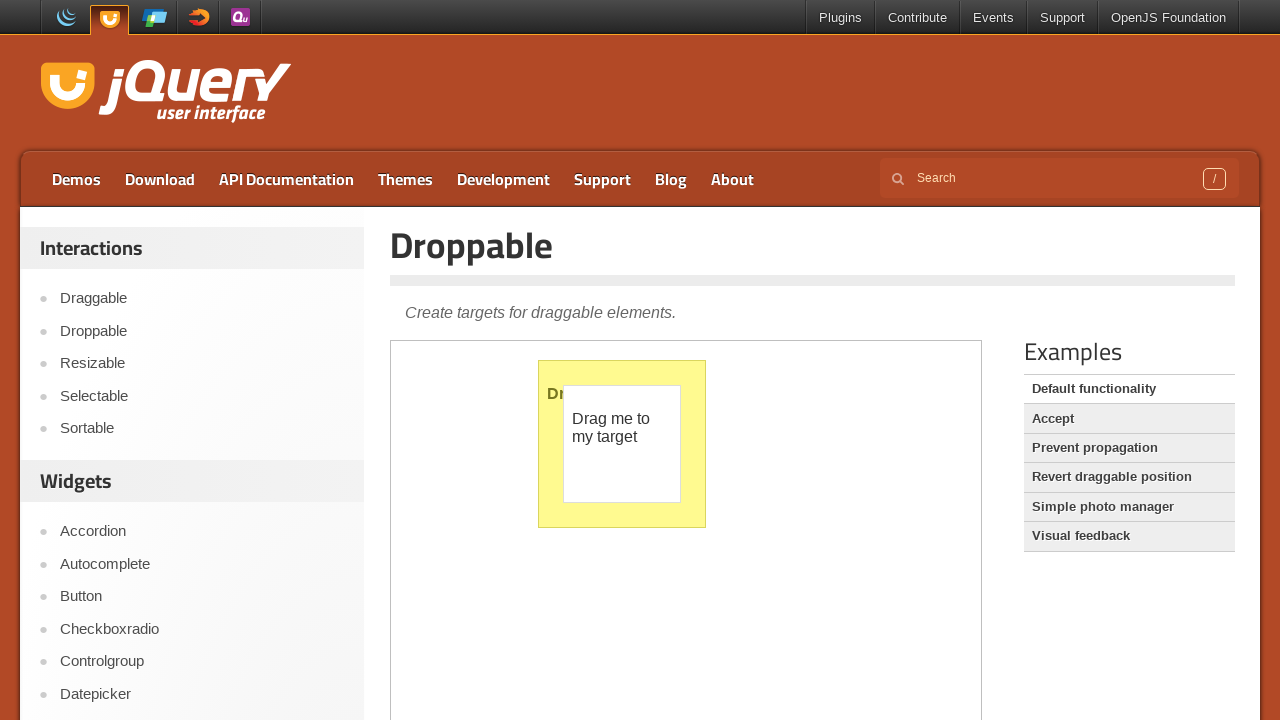